Tests a scrollable form page by filling in the full name and date fields

Starting URL: https://formy-project.herokuapp.com/scroll

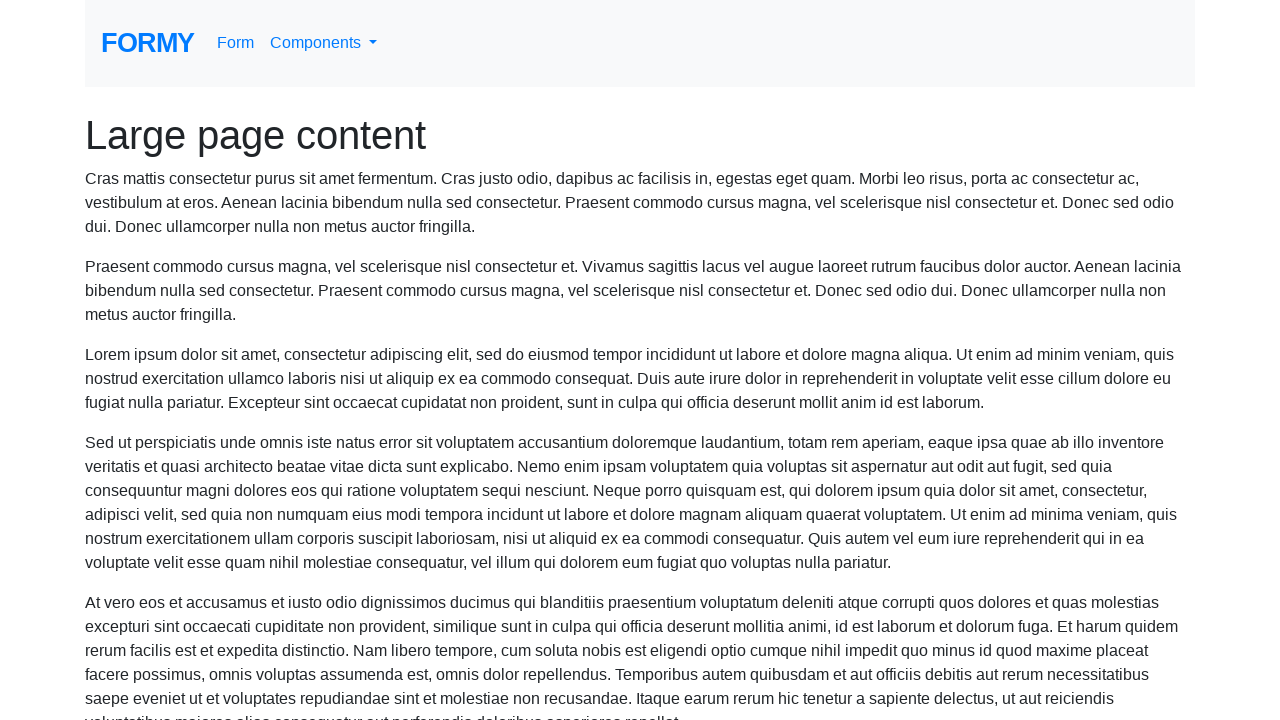

Filled full name field with 'Marcus Thompson' on #name
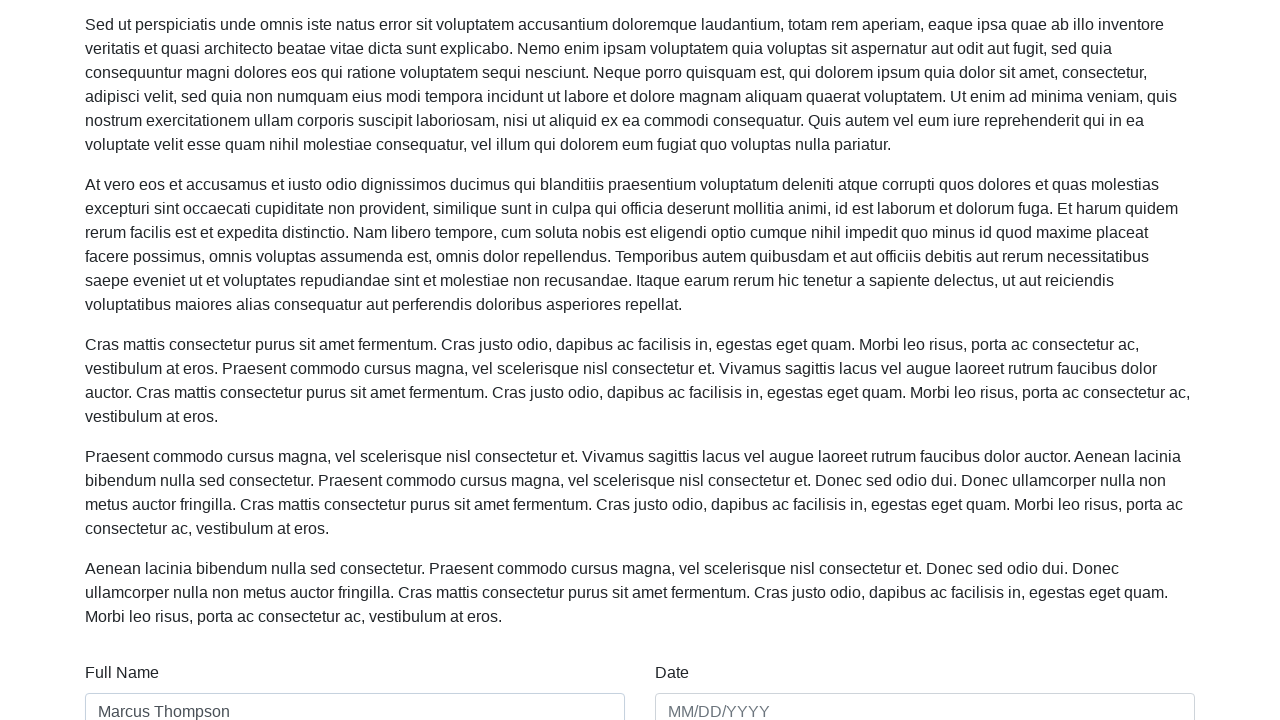

Filled date field with '03/15/2024' on #date
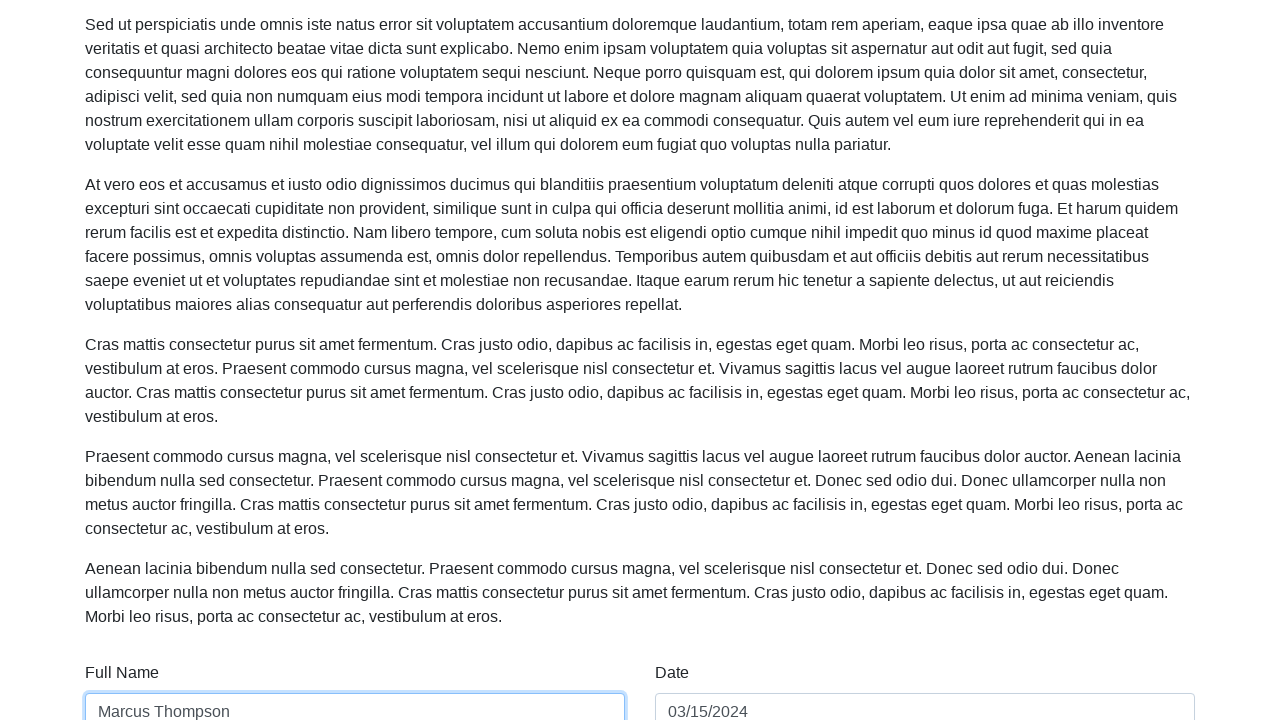

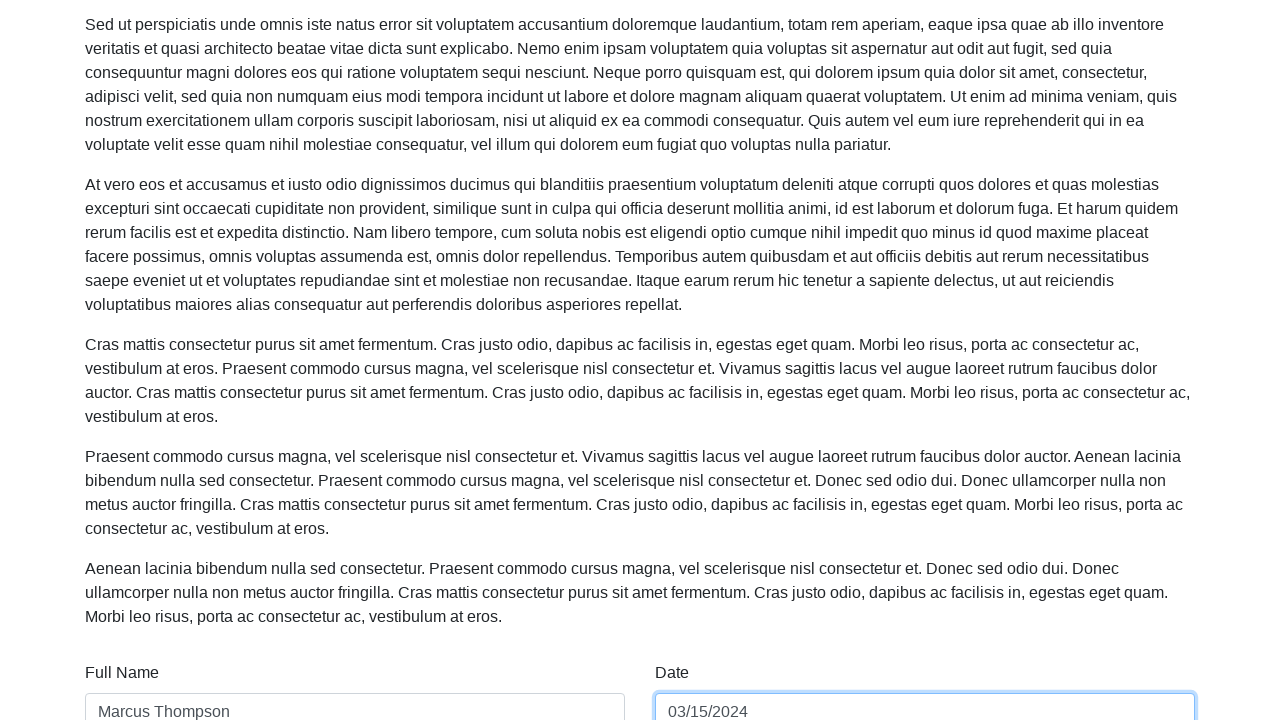